Tests hover functionality by moving mouse over an element and verifying that a caption appears on hover

Starting URL: http://the-internet.herokuapp.com/hovers

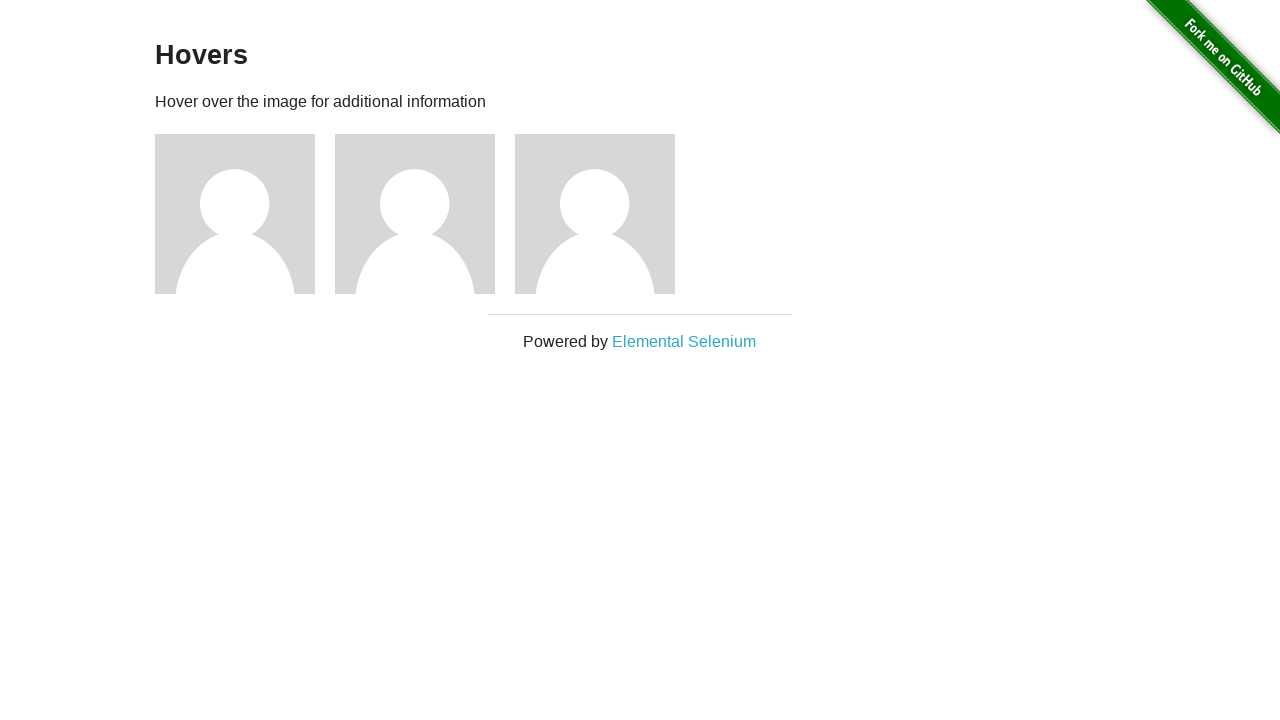

Hovered over the first figure element at (245, 214) on .figure >> nth=0
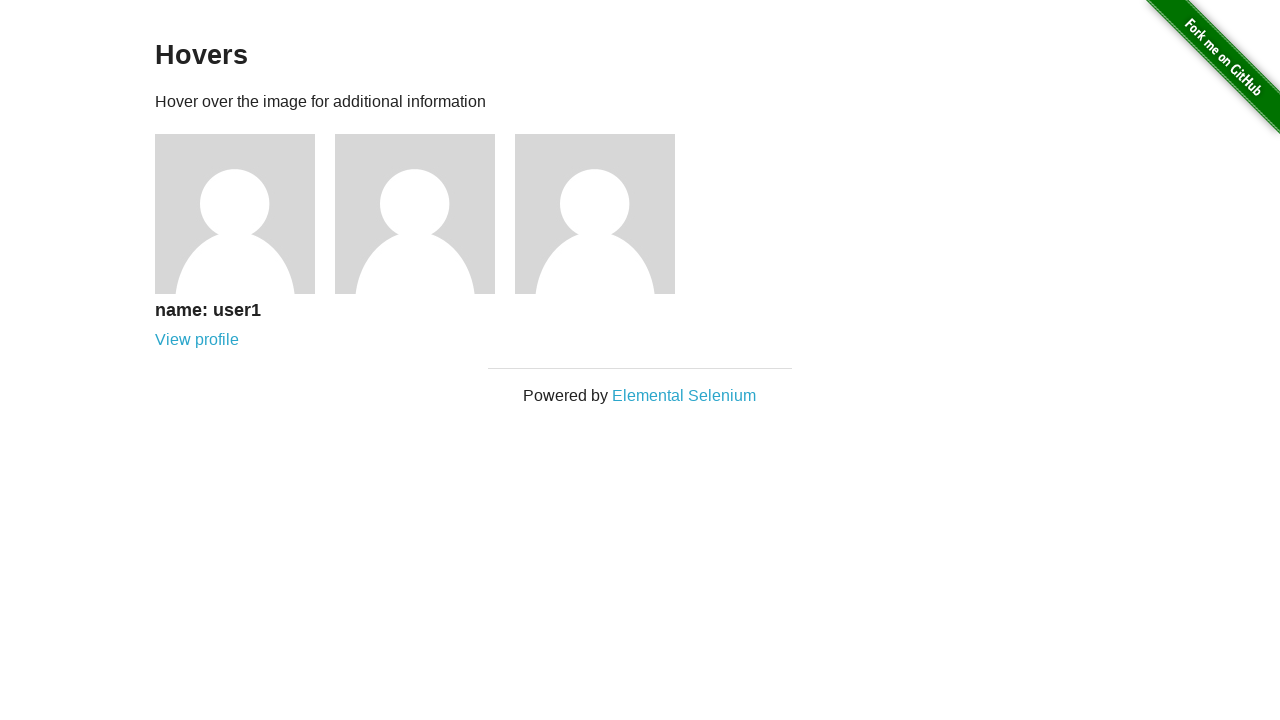

Caption appeared after hovering
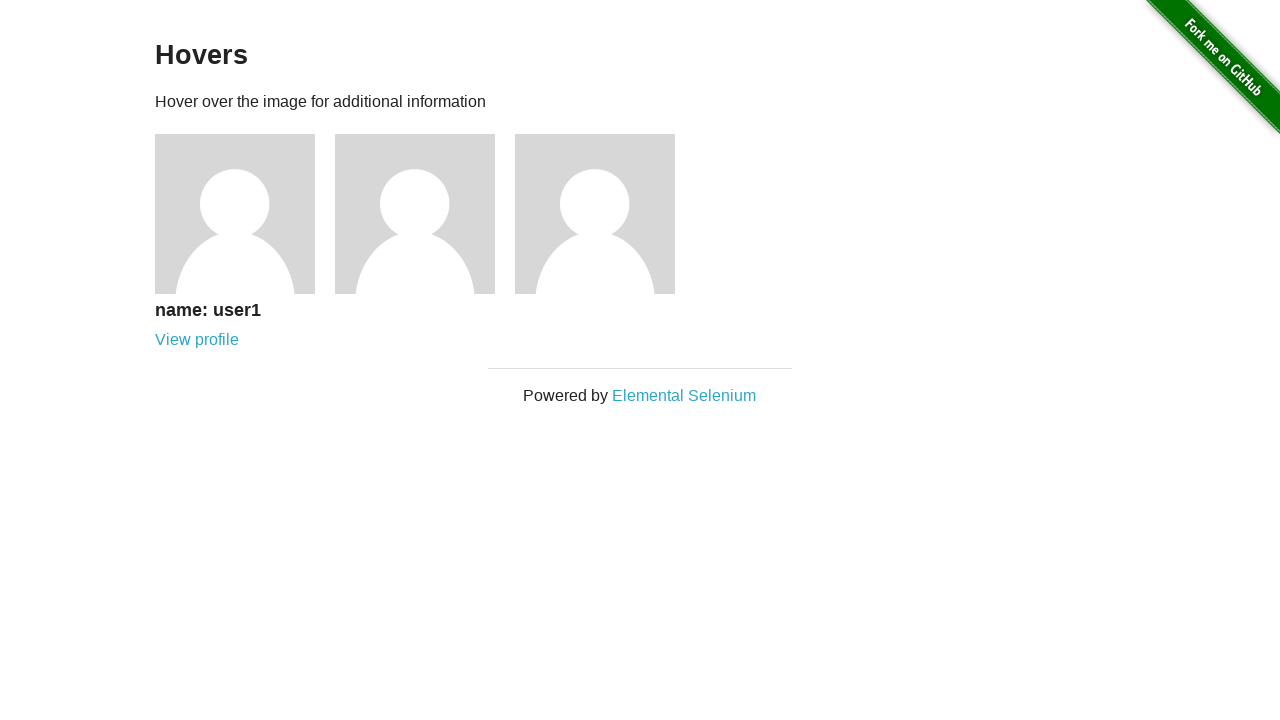

Verified that the caption is visible
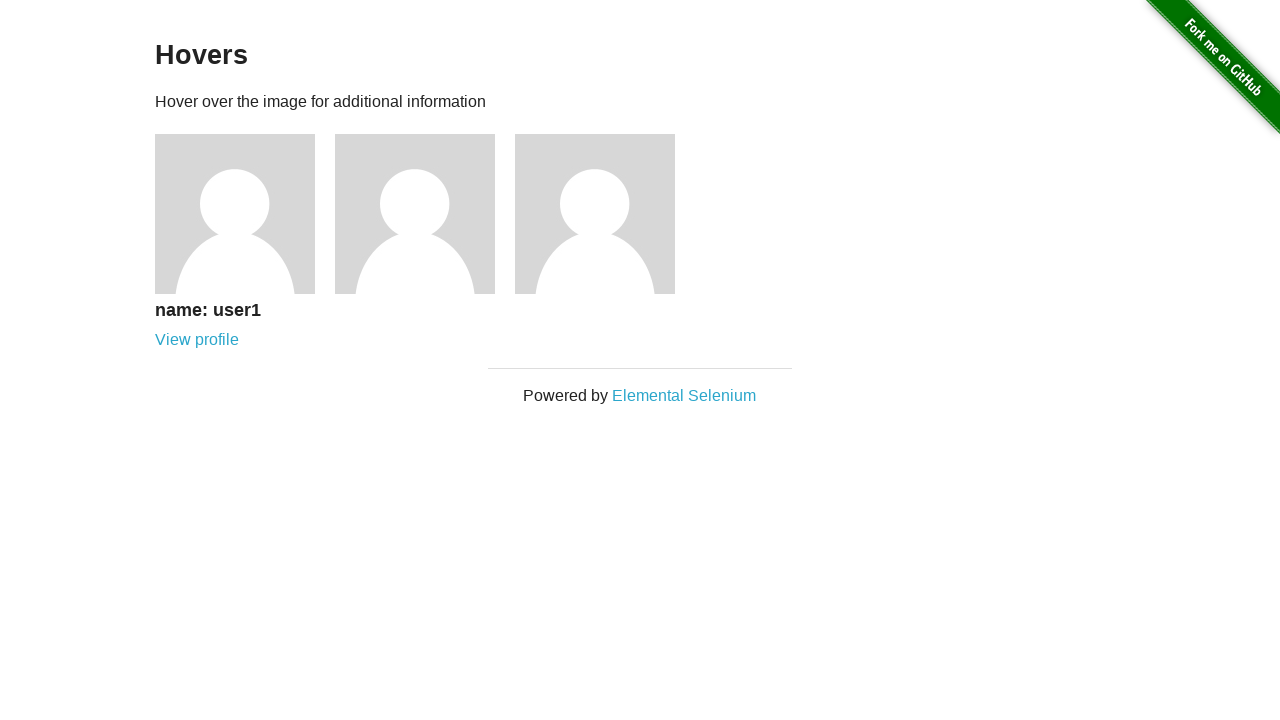

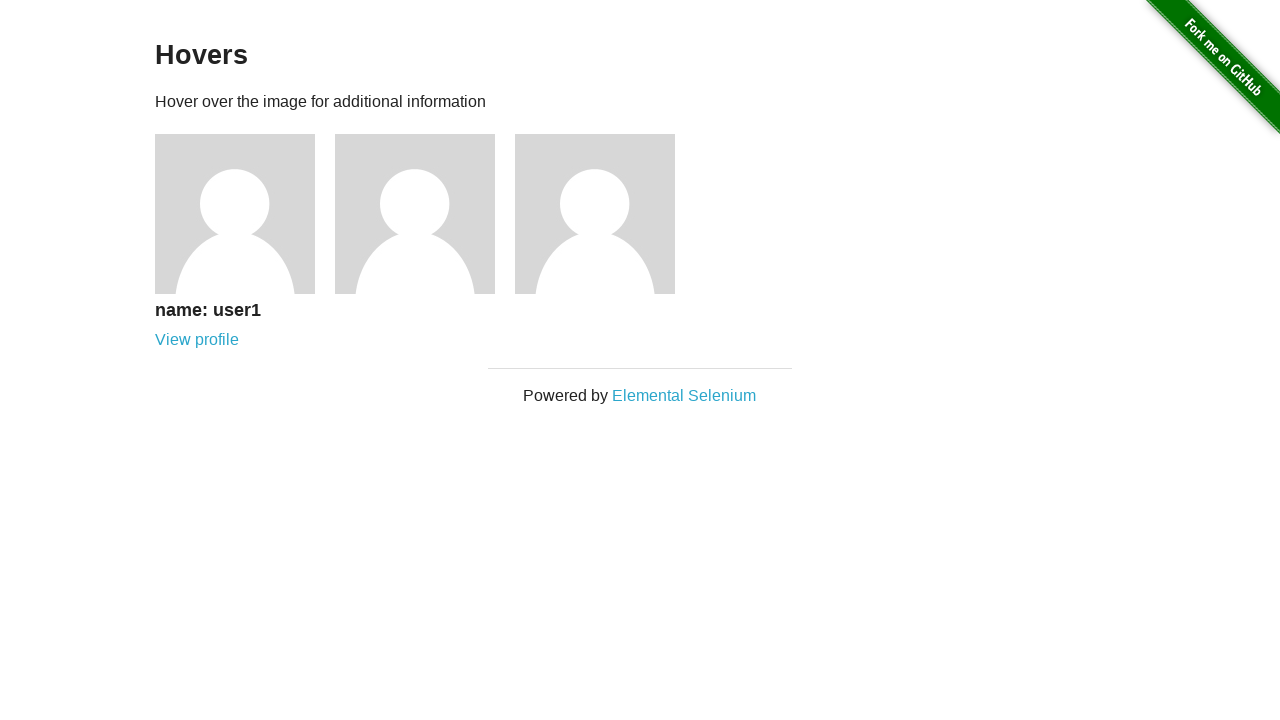